Tests keyboard key press functionality by sending ESCAPE, TAB, and ENTER keys to an input field on the key presses demo page.

Starting URL: https://the-internet.herokuapp.com/key_presses

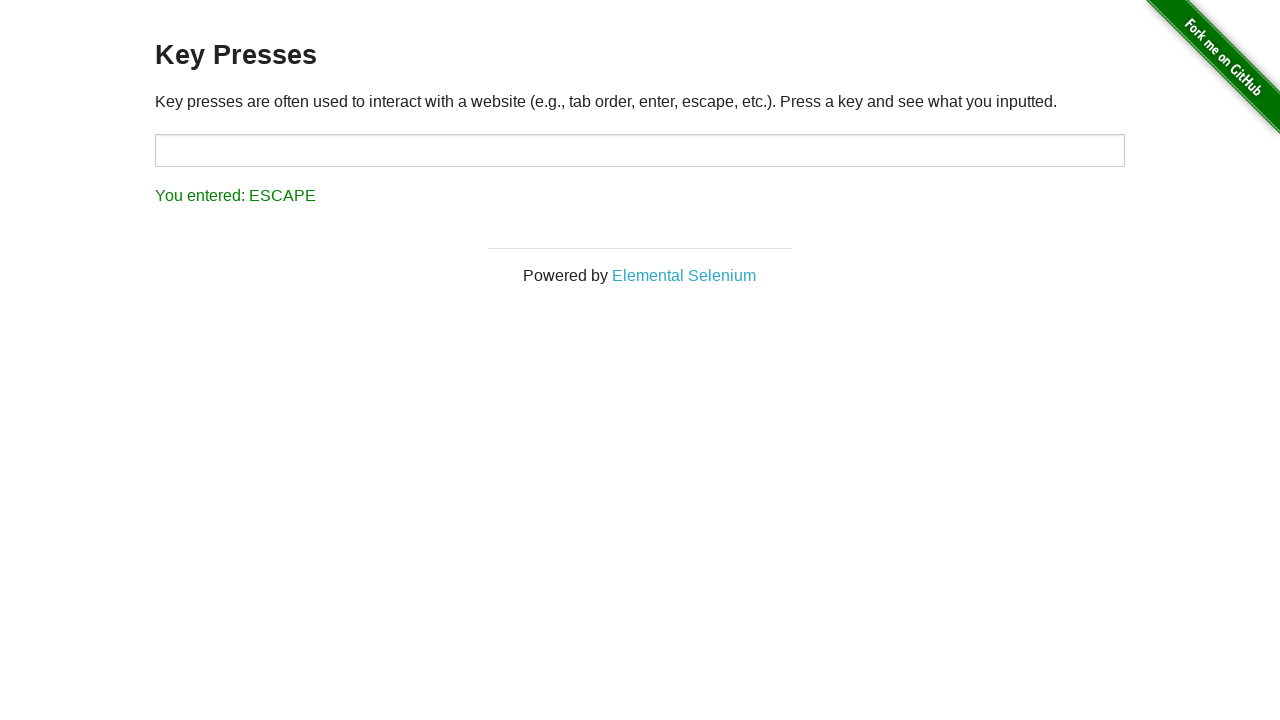

Navigated to key presses demo page
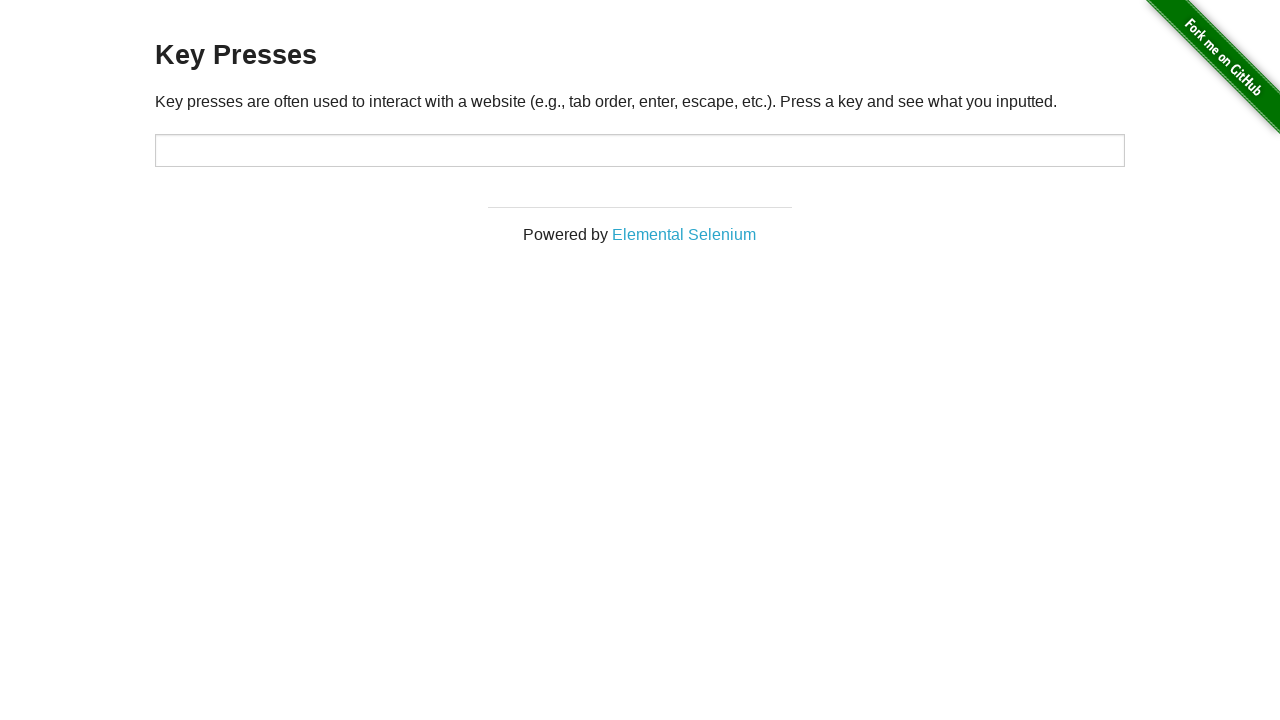

Located target input element
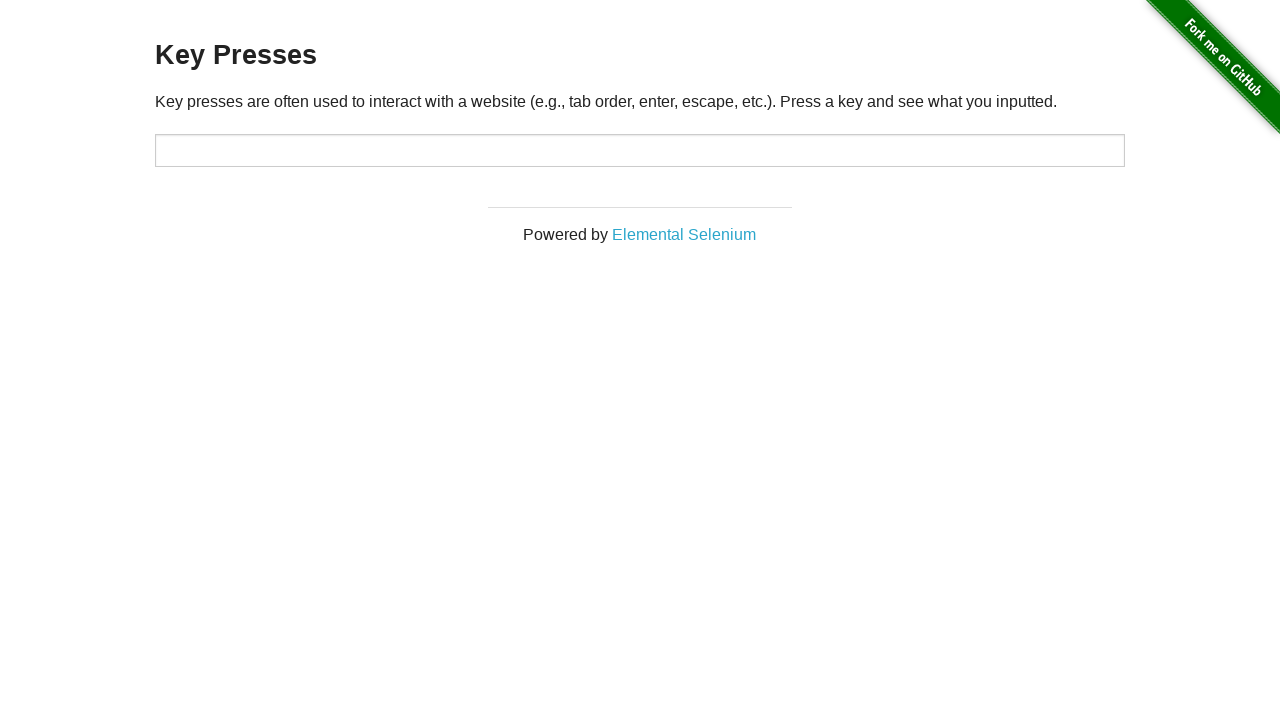

Pressed ESCAPE key on input field on #target
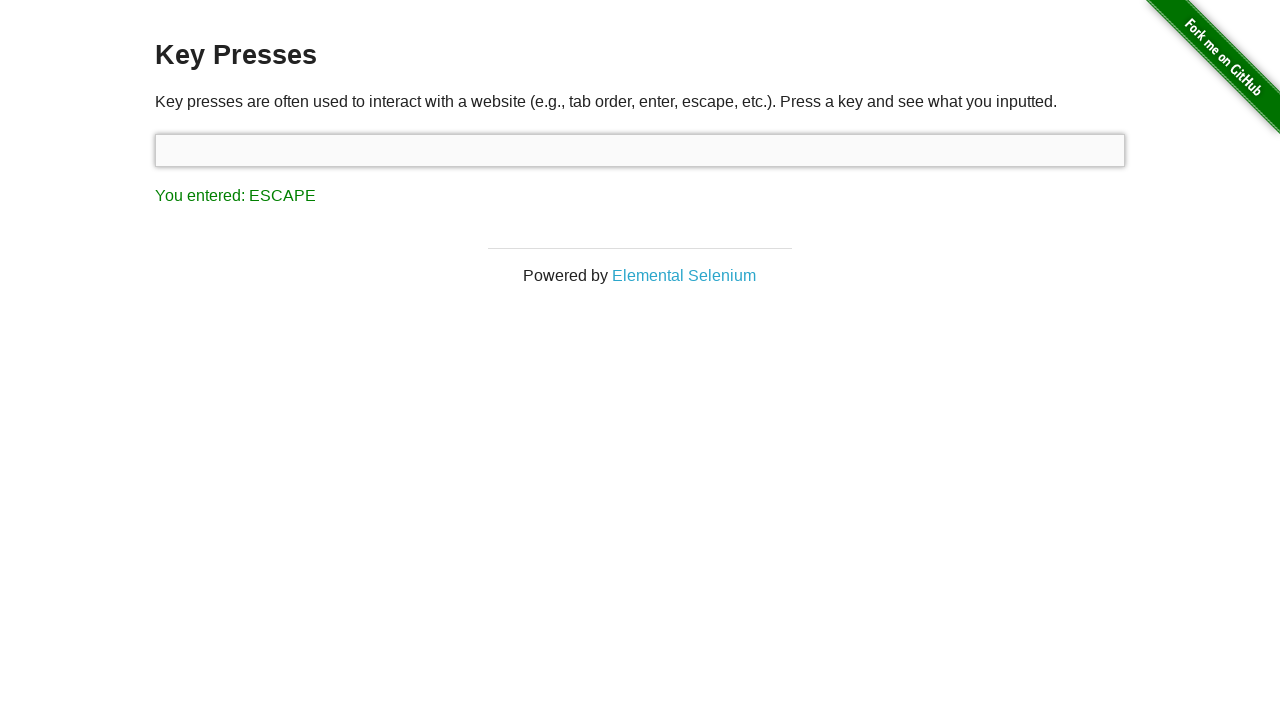

Pressed TAB key on input field on #target
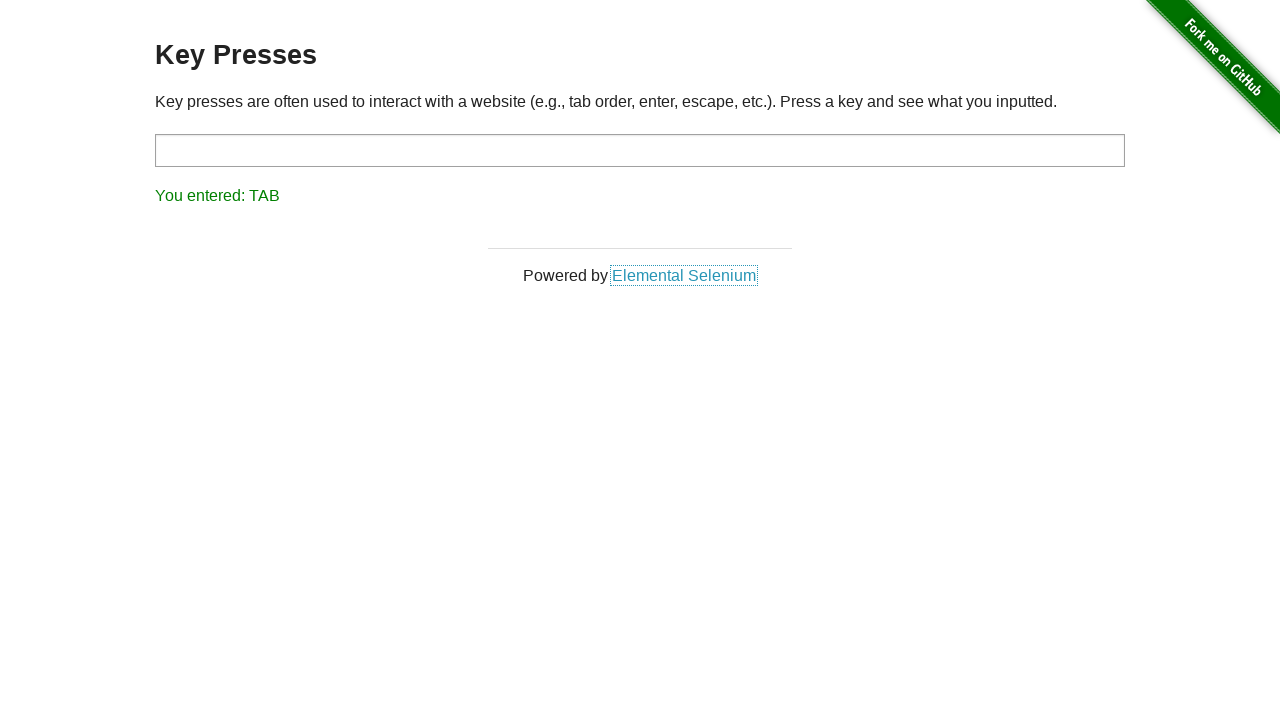

Pressed ENTER key on input field on #target
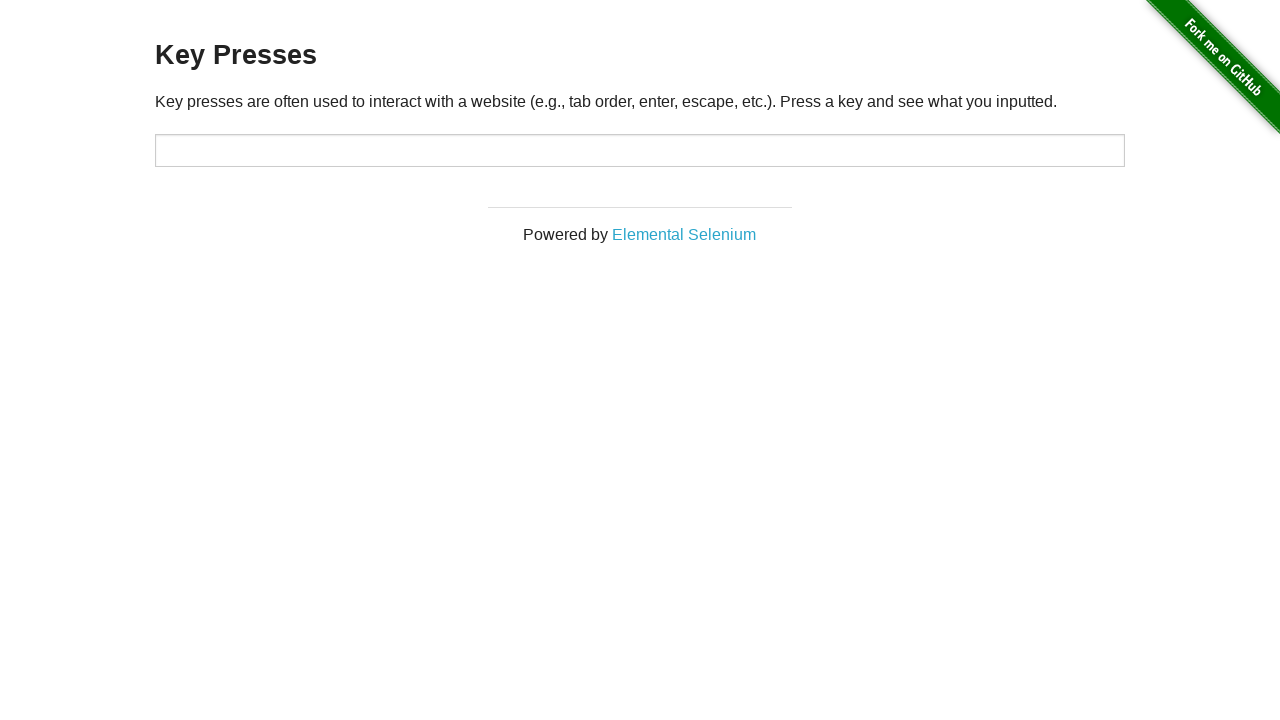

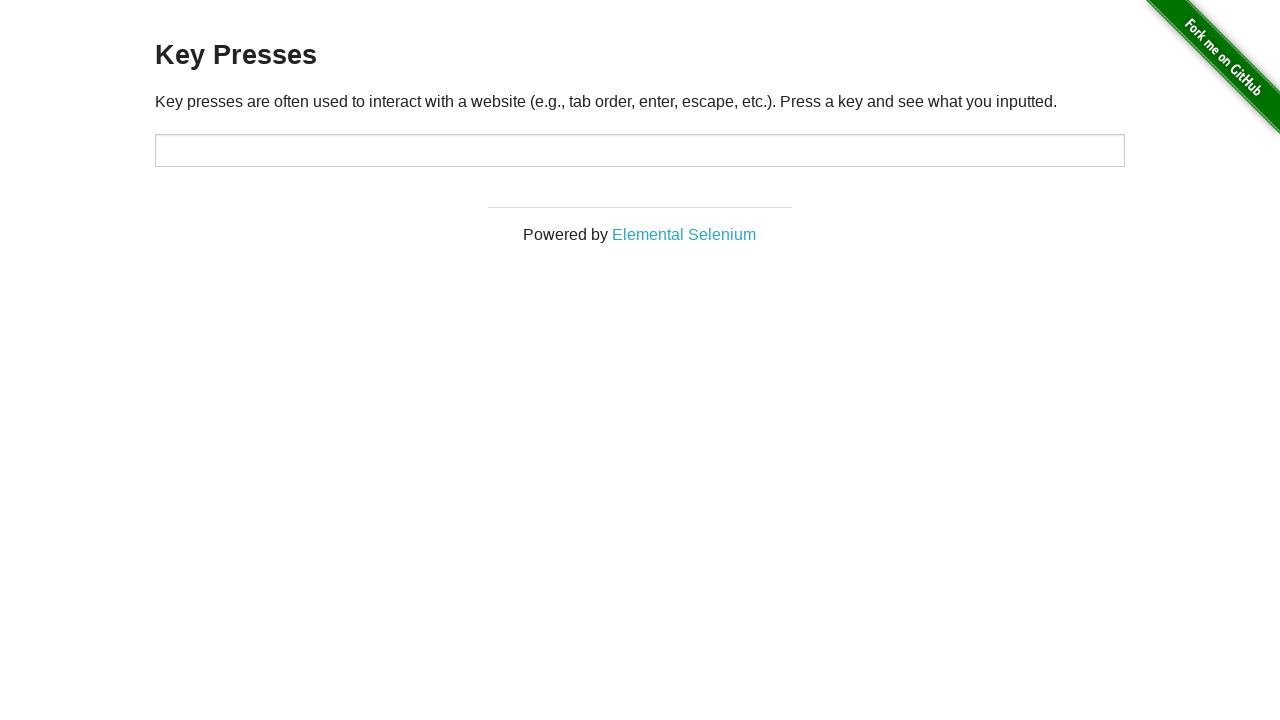